Tests dropdown selection by selecting different options from a select dropdown menu

Starting URL: http://www.qaclickacademy.com/practice.php

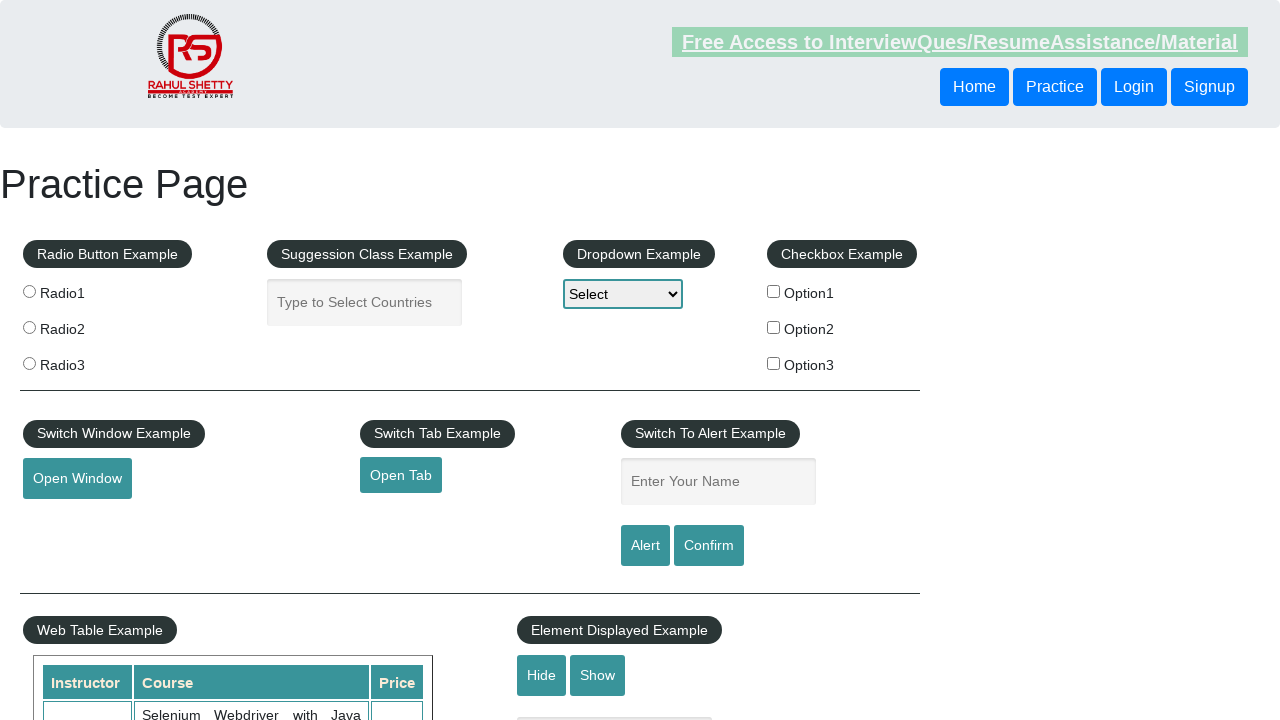

Selected Option1 from dropdown menu on #dropdown-class-example
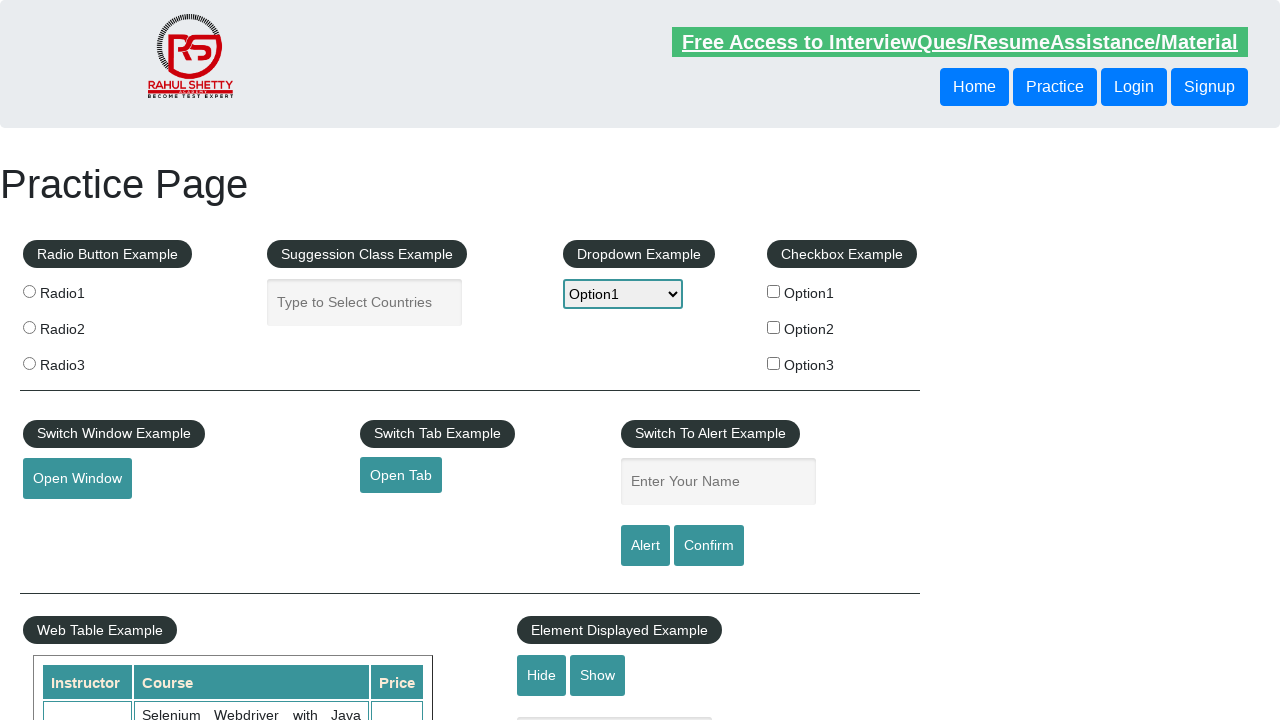

Selected Option2 from dropdown menu on #dropdown-class-example
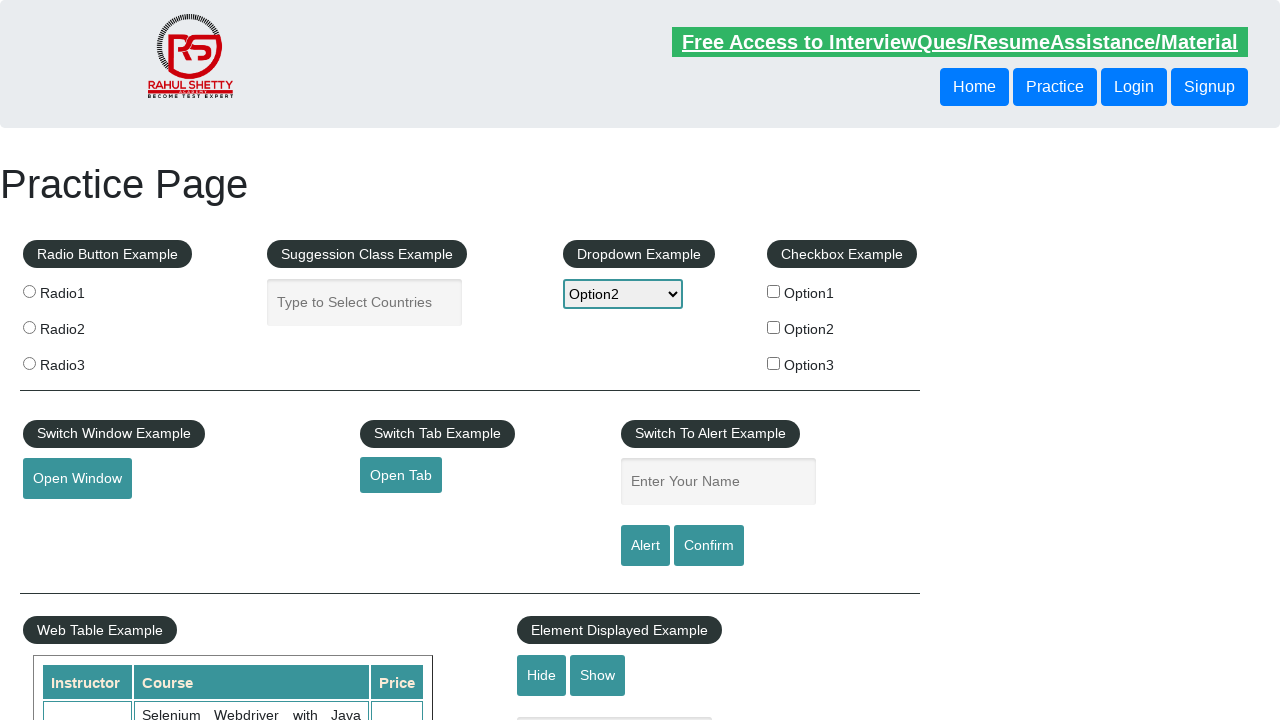

Selected Option3 from dropdown menu on #dropdown-class-example
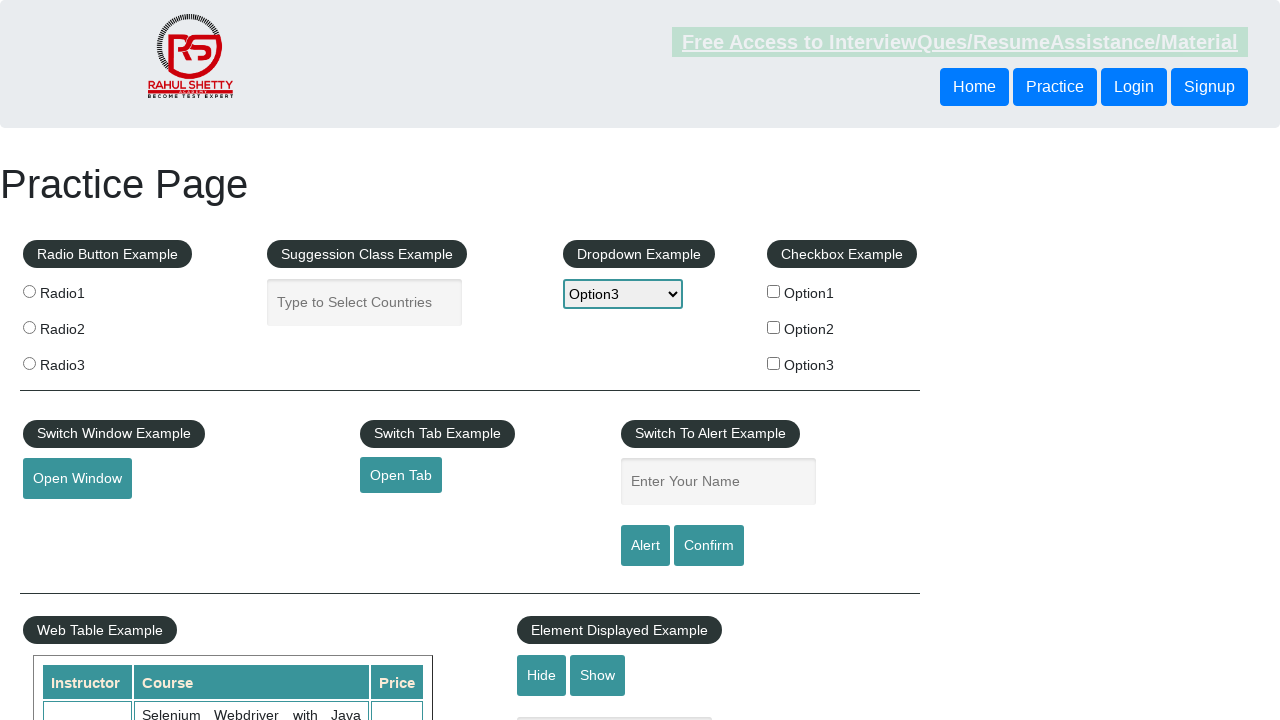

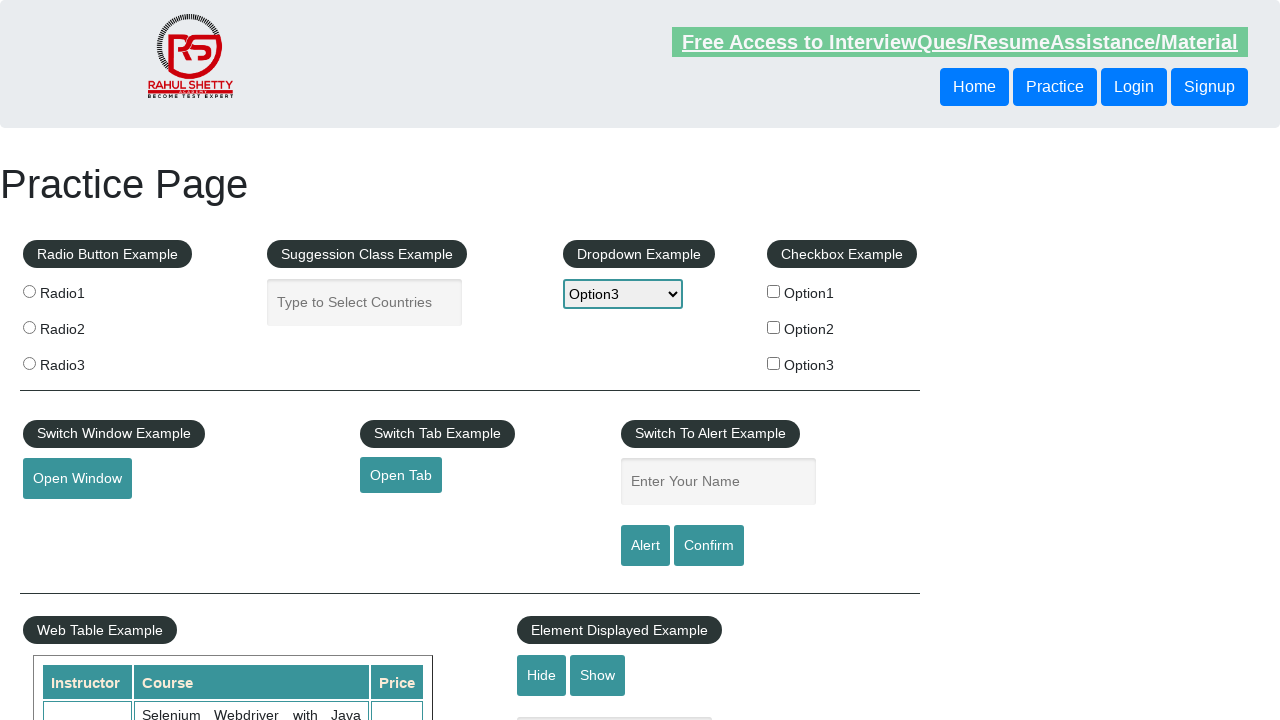